Navigates to the patients view page by clicking the "Visualizar Pacientes" link and verifies the URL changes to /view

Starting URL: https://odontologic-system.vercel.app/

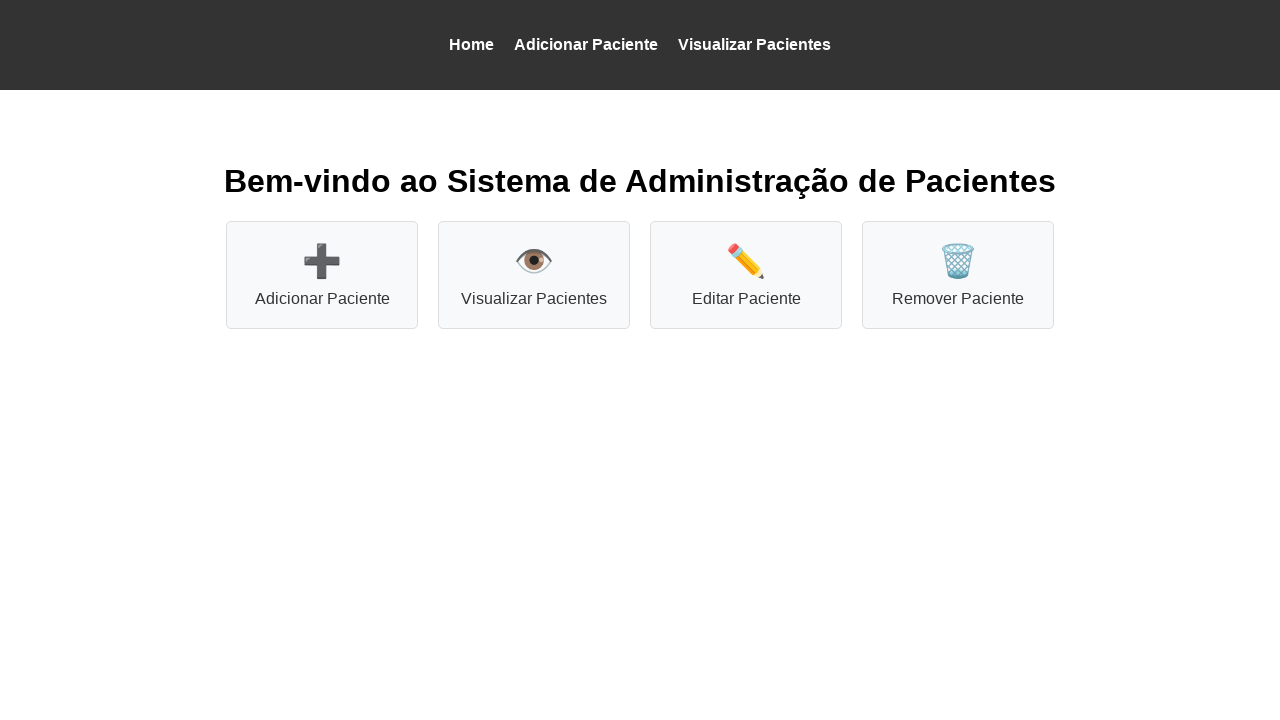

Clicked 'Visualizar Pacientes' link to navigate to patients view at (754, 44) on a:has-text('Visualizar Pacientes')
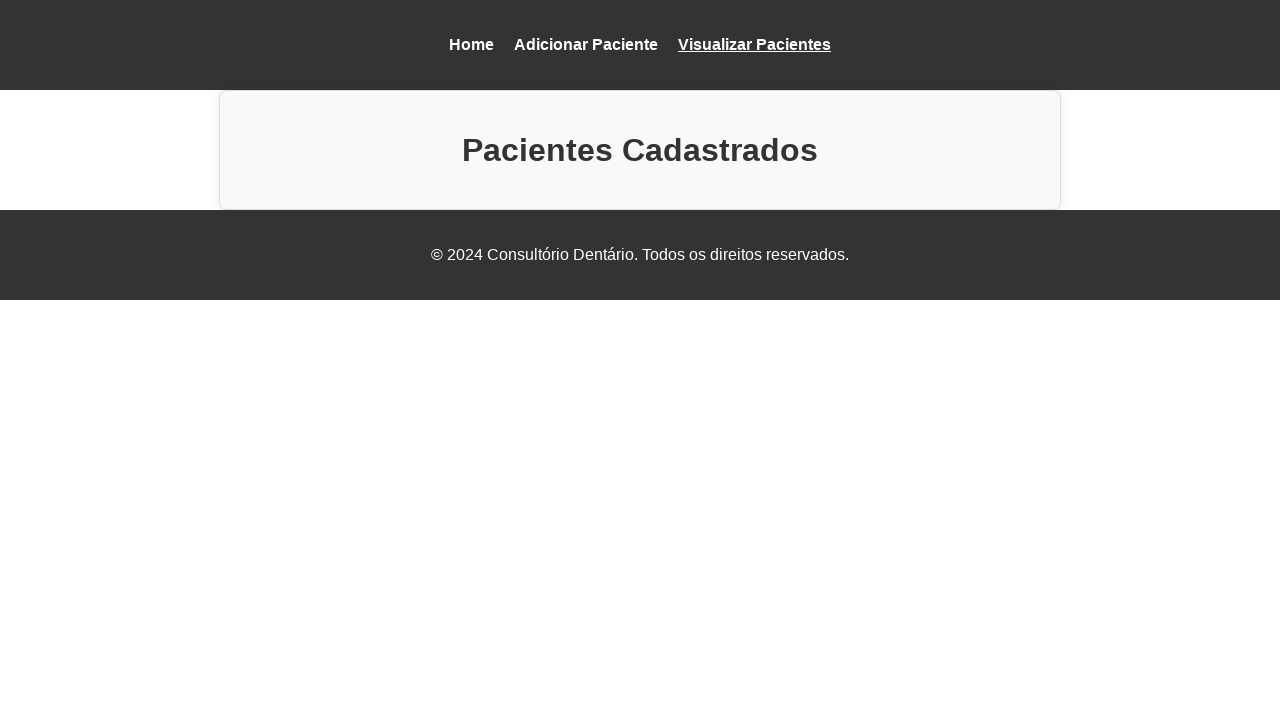

Verified navigation to /view URL - patients view page loaded
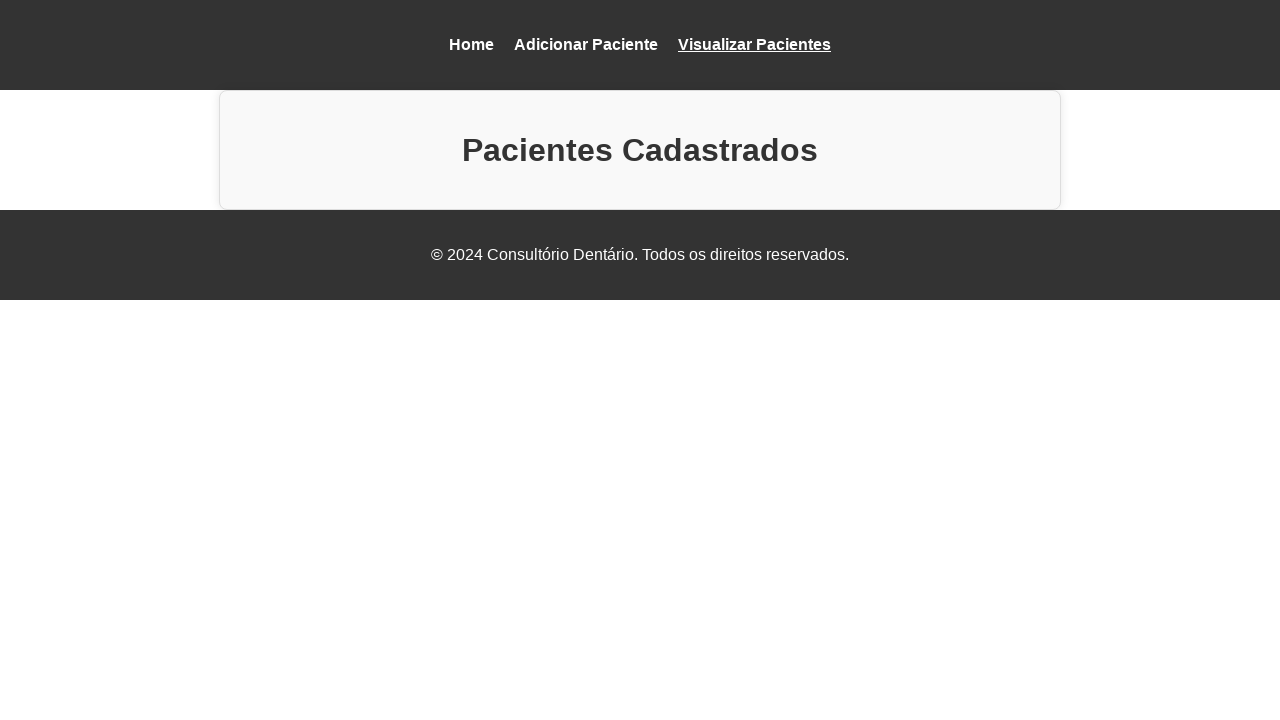

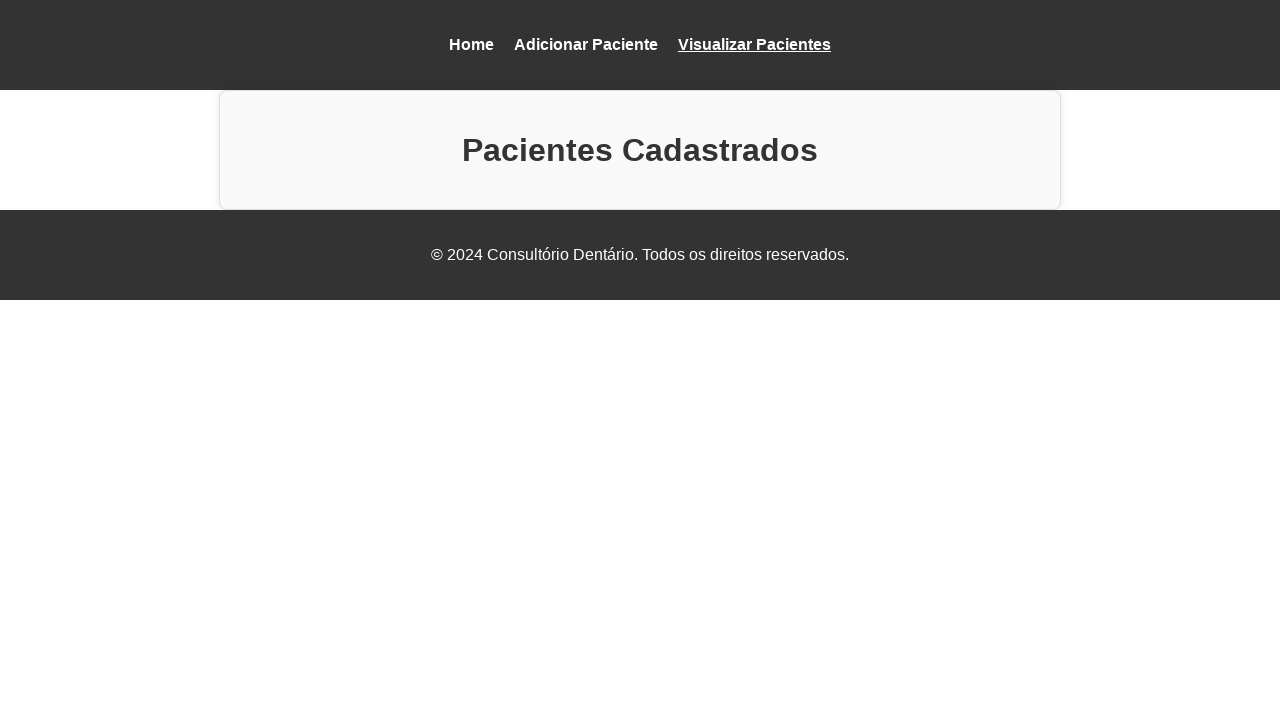